Tests selectable functionality by clicking on a selectable list item.

Starting URL: https://jqueryui.com/selectable/

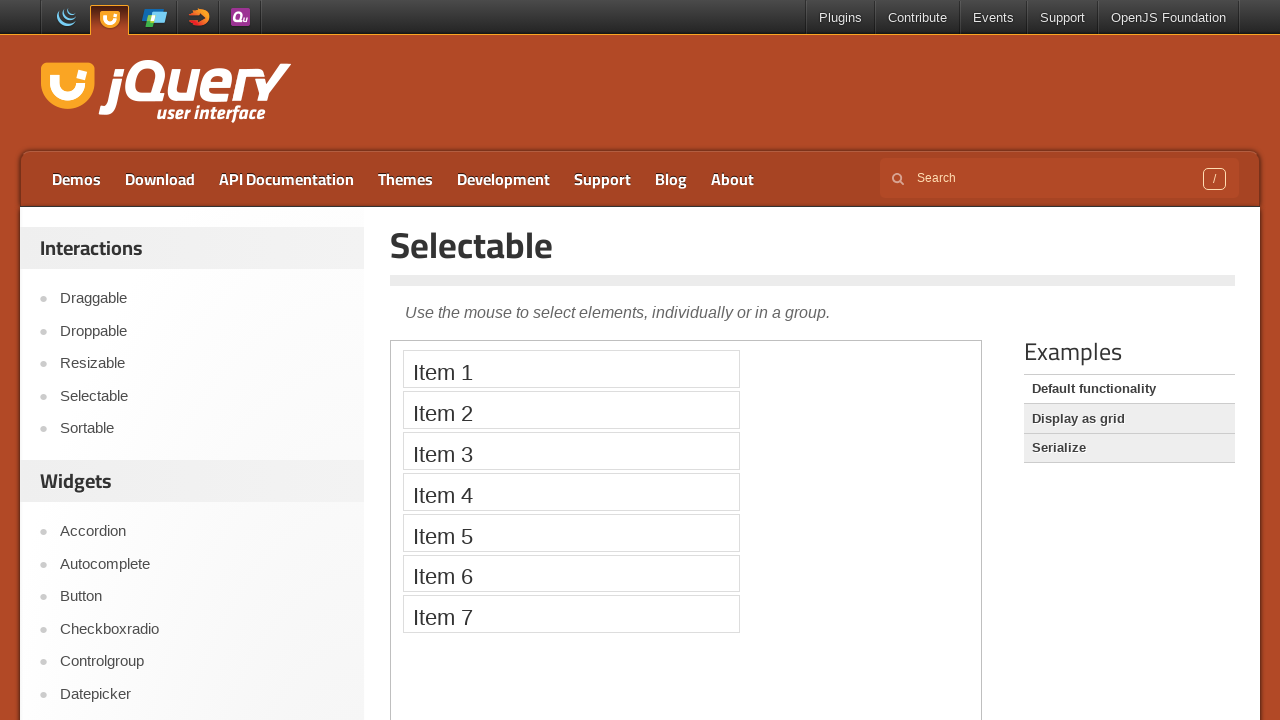

Located the demo iframe for selectable functionality
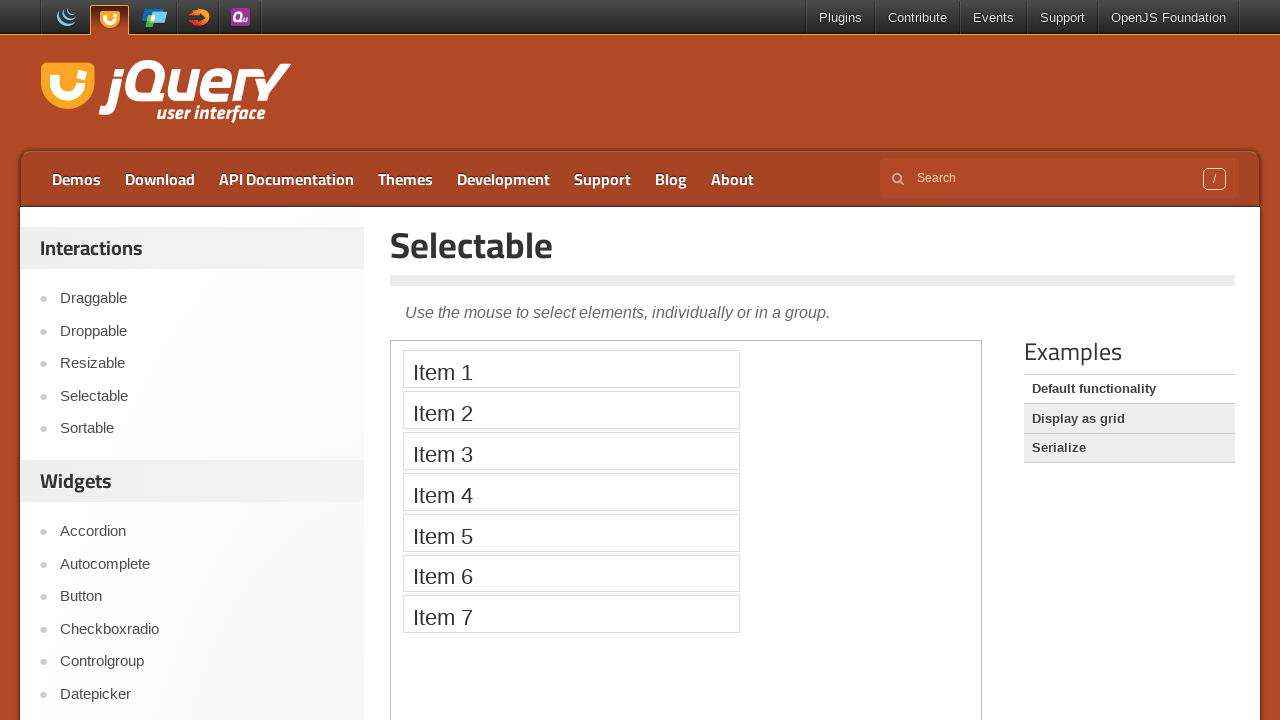

Clicked on the first selectable list item at (571, 369) on iframe.demo-frame >> internal:control=enter-frame >> .ui-widget-content.ui-selec
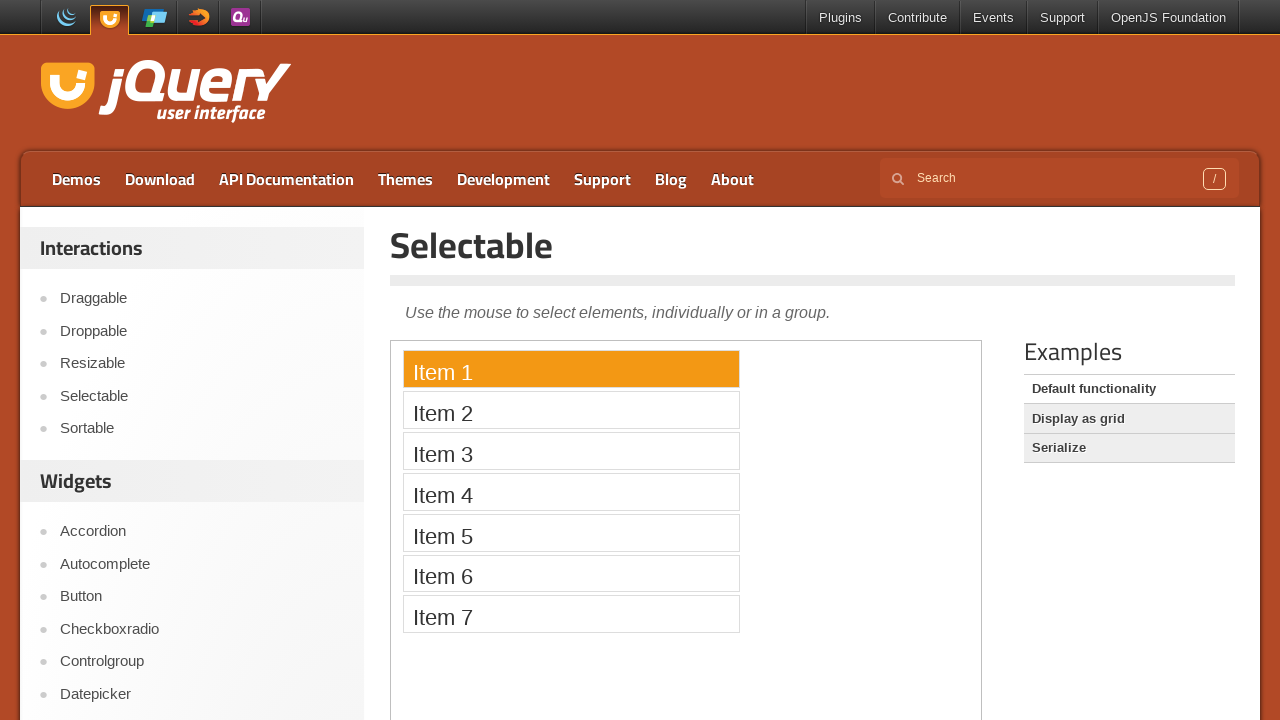

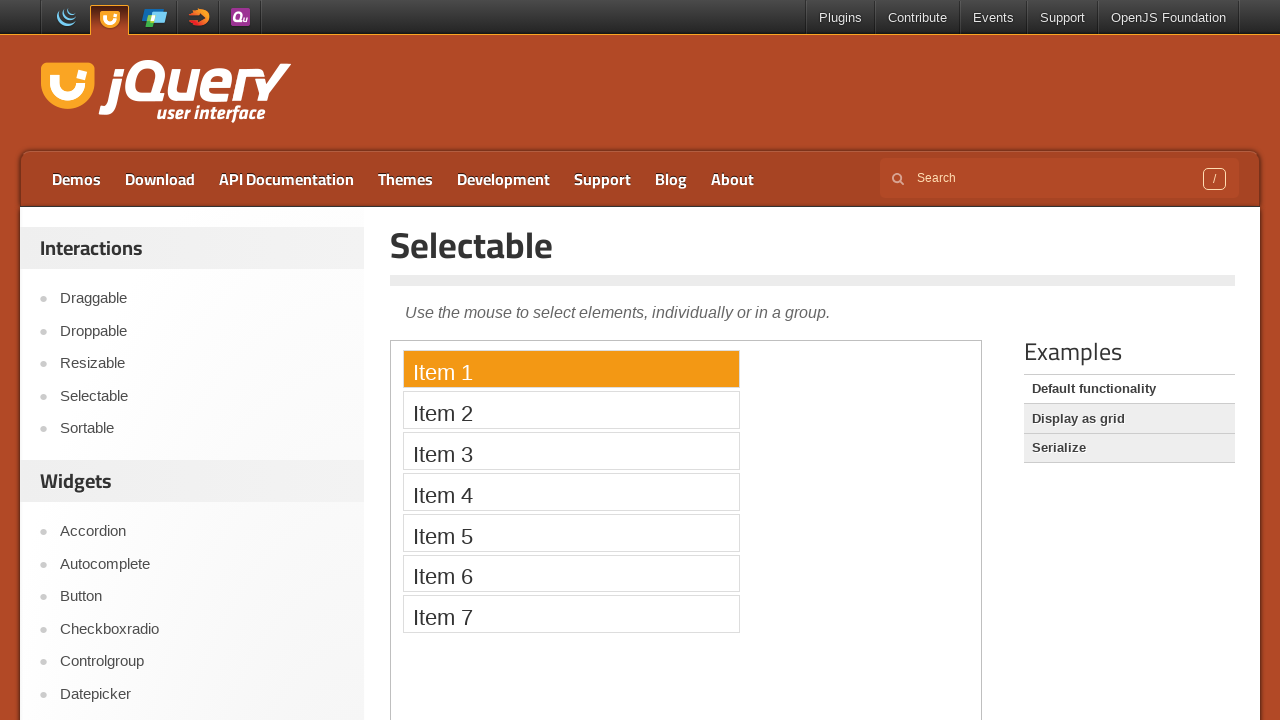